Tests that pressing Escape cancels editing and restores original text

Starting URL: https://demo.playwright.dev/todomvc

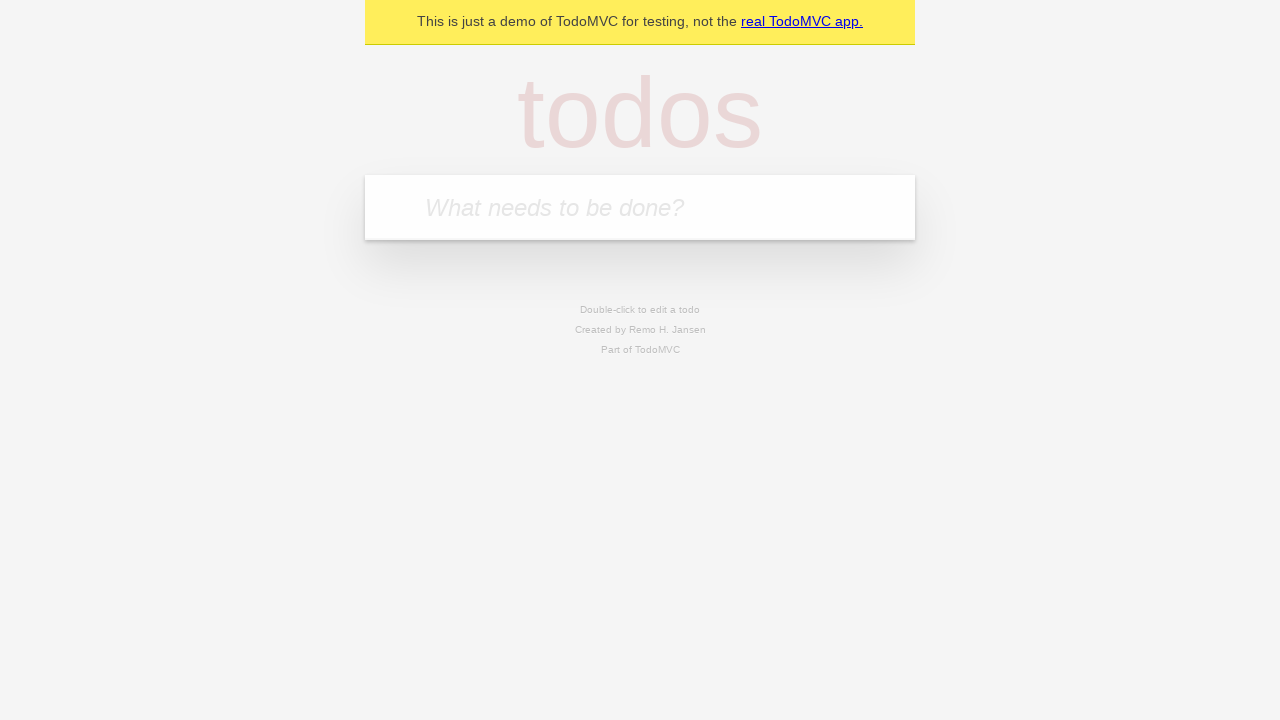

Filled first todo input with 'buy some cheese' on internal:attr=[placeholder="What needs to be done?"i]
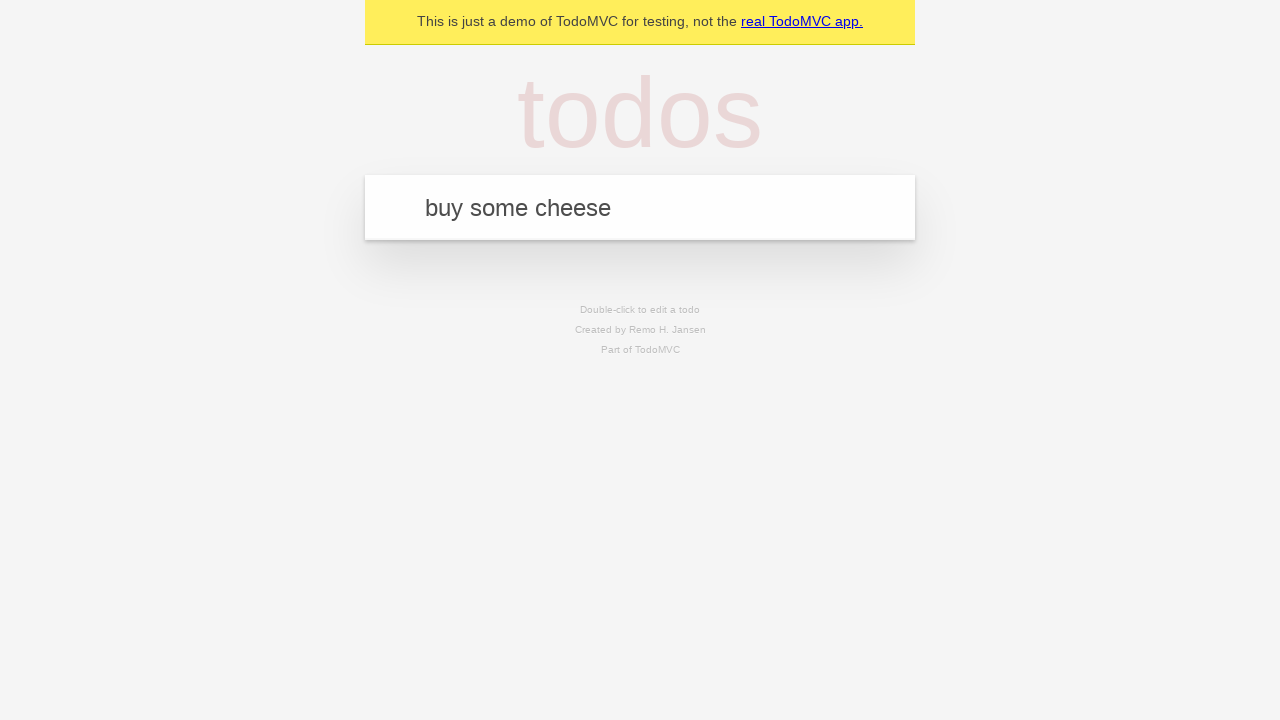

Pressed Enter to create first todo on internal:attr=[placeholder="What needs to be done?"i]
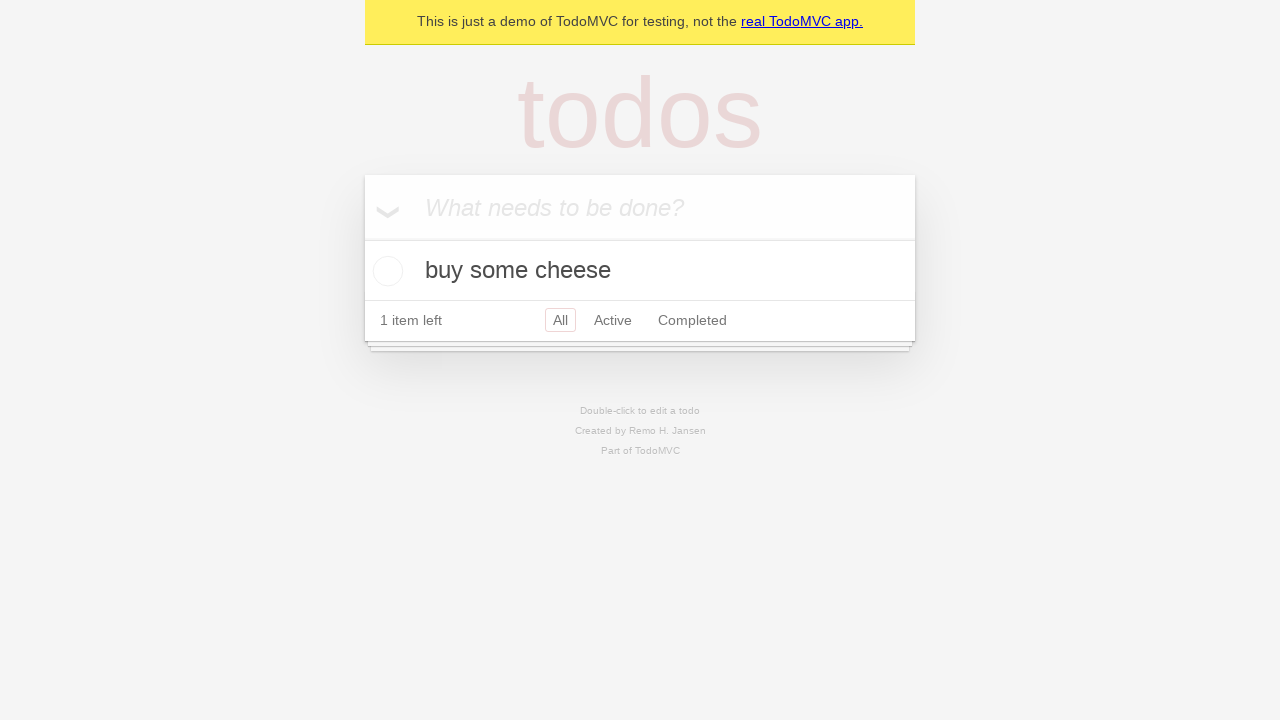

Filled second todo input with 'feed the cat' on internal:attr=[placeholder="What needs to be done?"i]
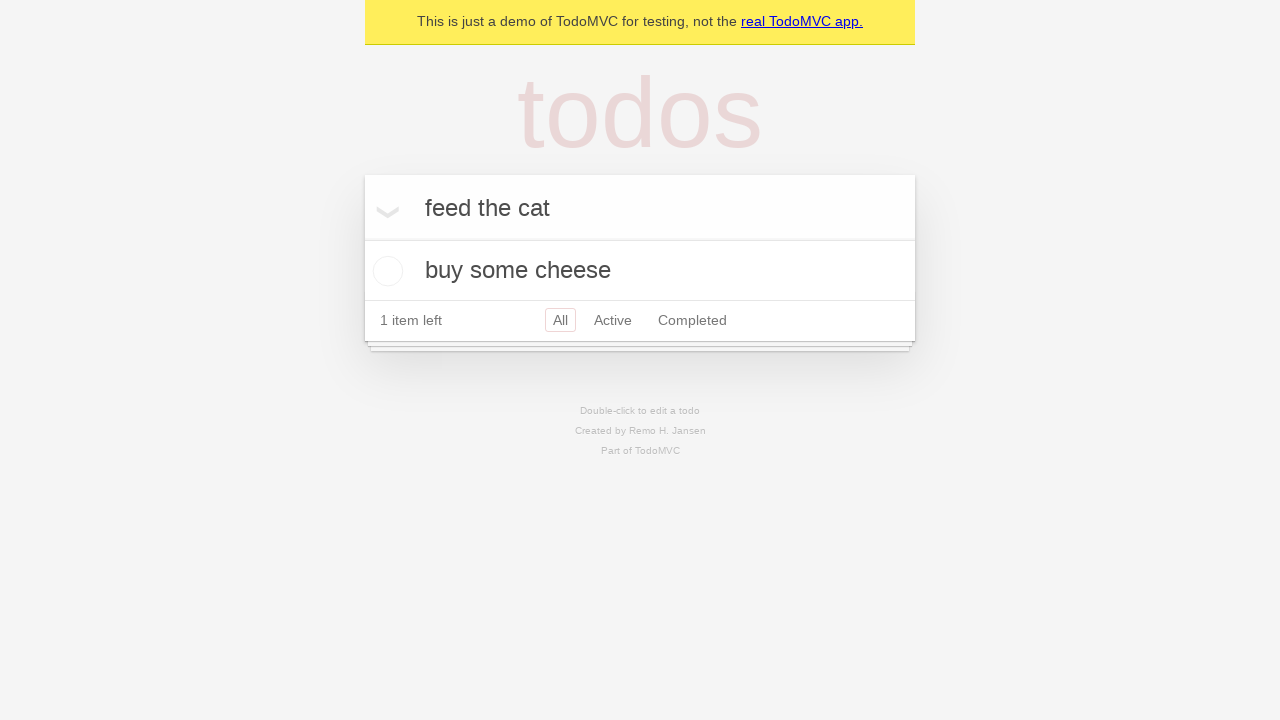

Pressed Enter to create second todo on internal:attr=[placeholder="What needs to be done?"i]
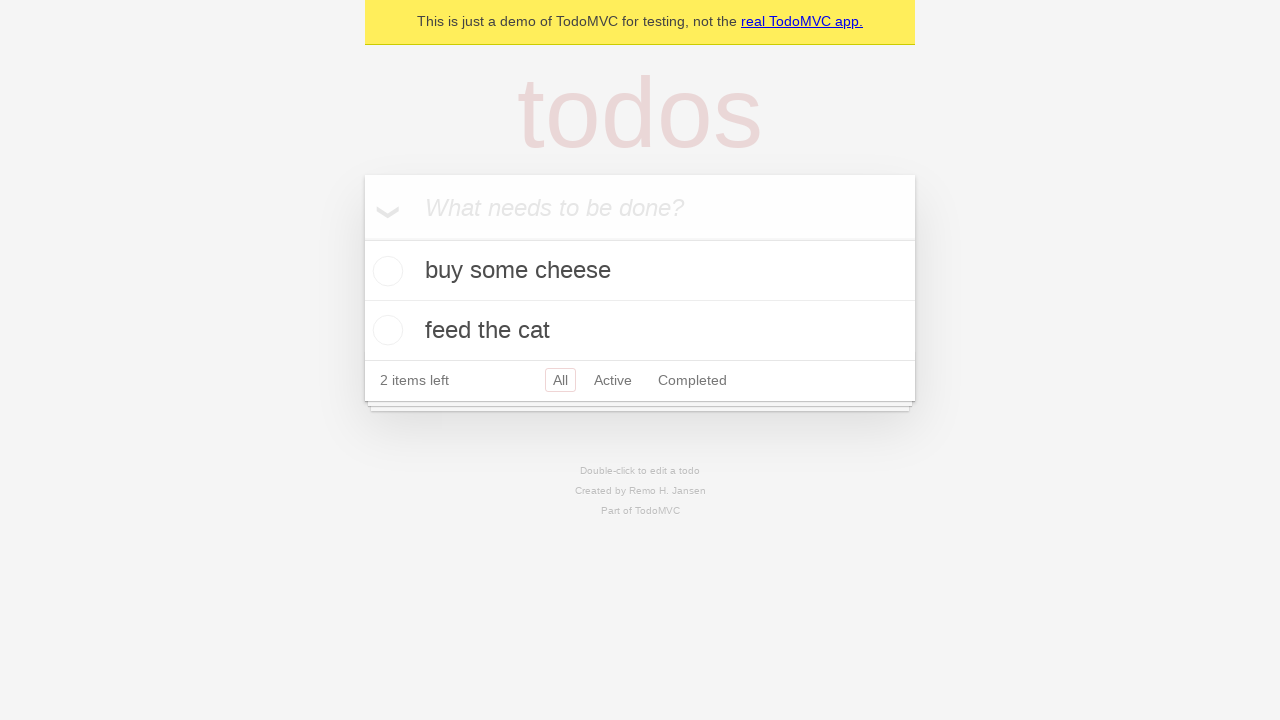

Filled third todo input with 'book a doctors appointment' on internal:attr=[placeholder="What needs to be done?"i]
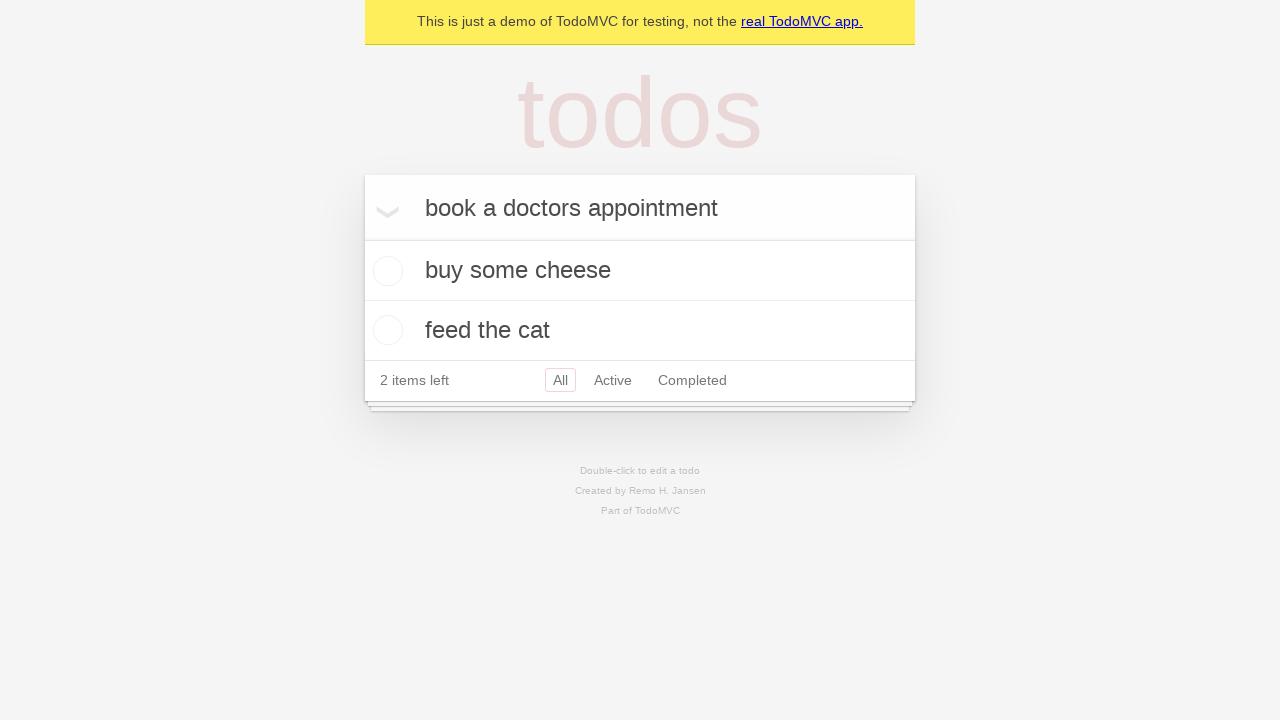

Pressed Enter to create third todo on internal:attr=[placeholder="What needs to be done?"i]
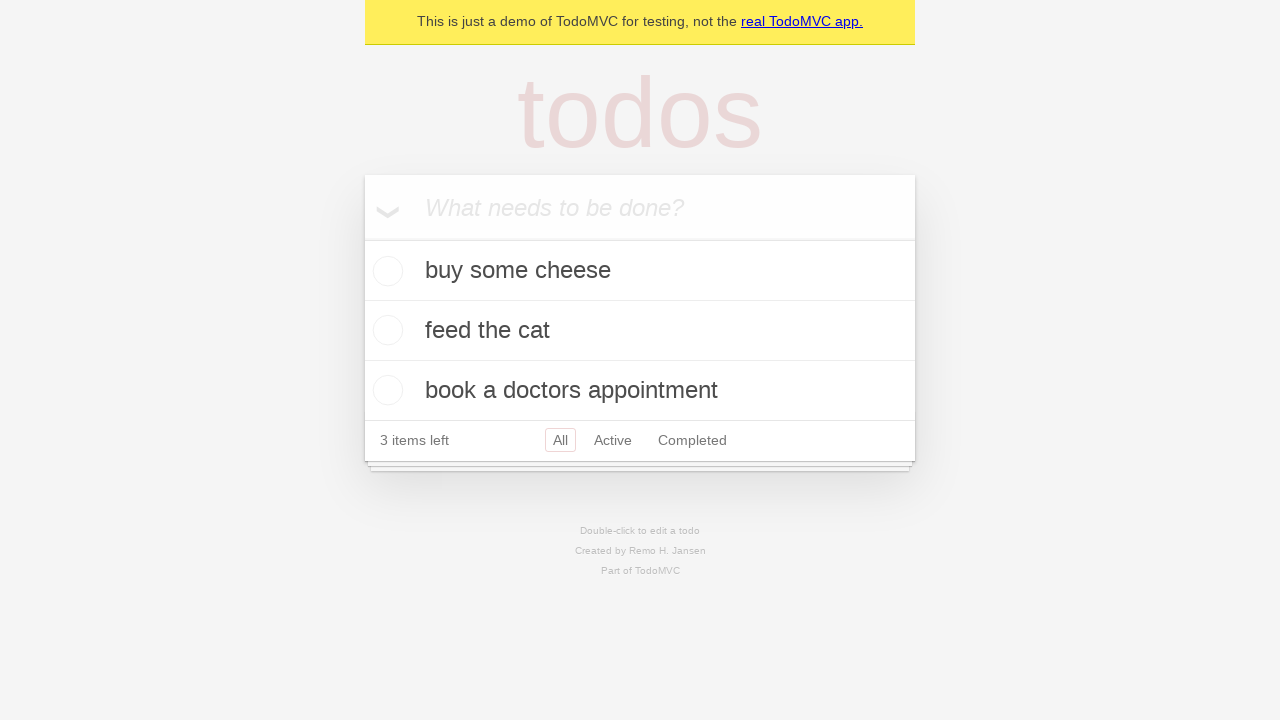

Double-clicked second todo to enter edit mode at (640, 331) on internal:testid=[data-testid="todo-item"s] >> nth=1
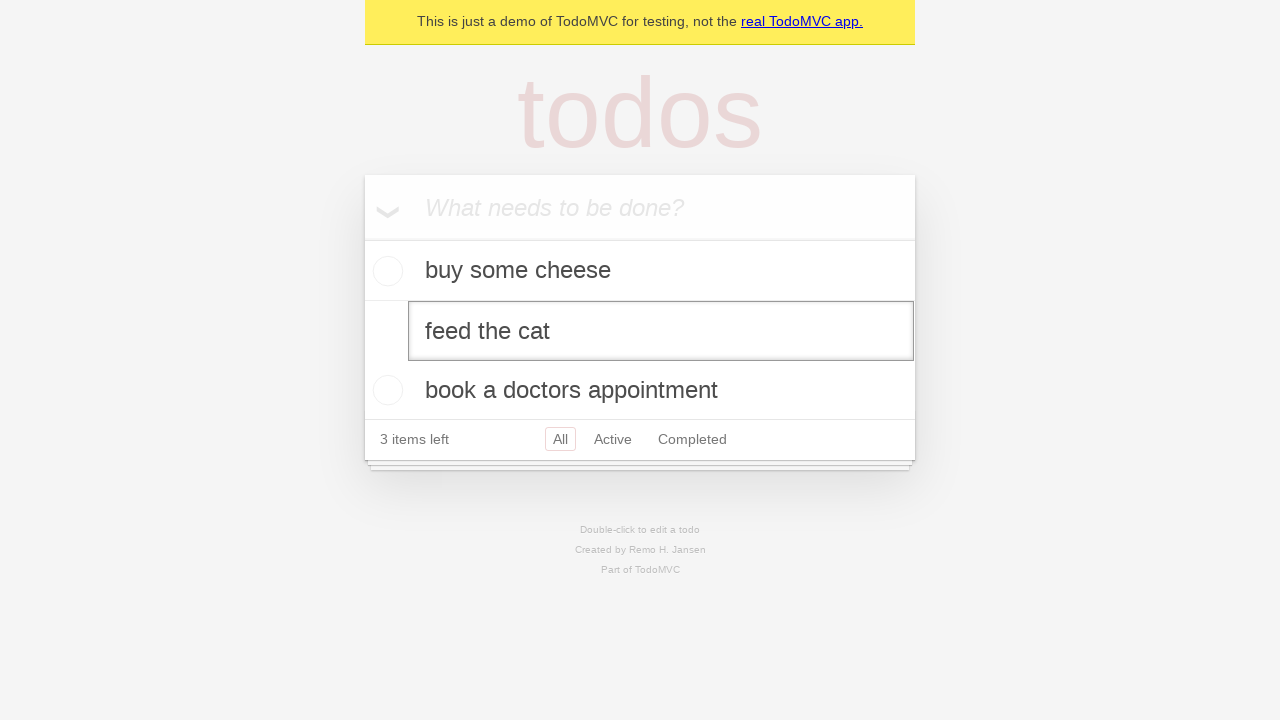

Filled edit textbox with 'buy some sausages' on internal:testid=[data-testid="todo-item"s] >> nth=1 >> internal:role=textbox[nam
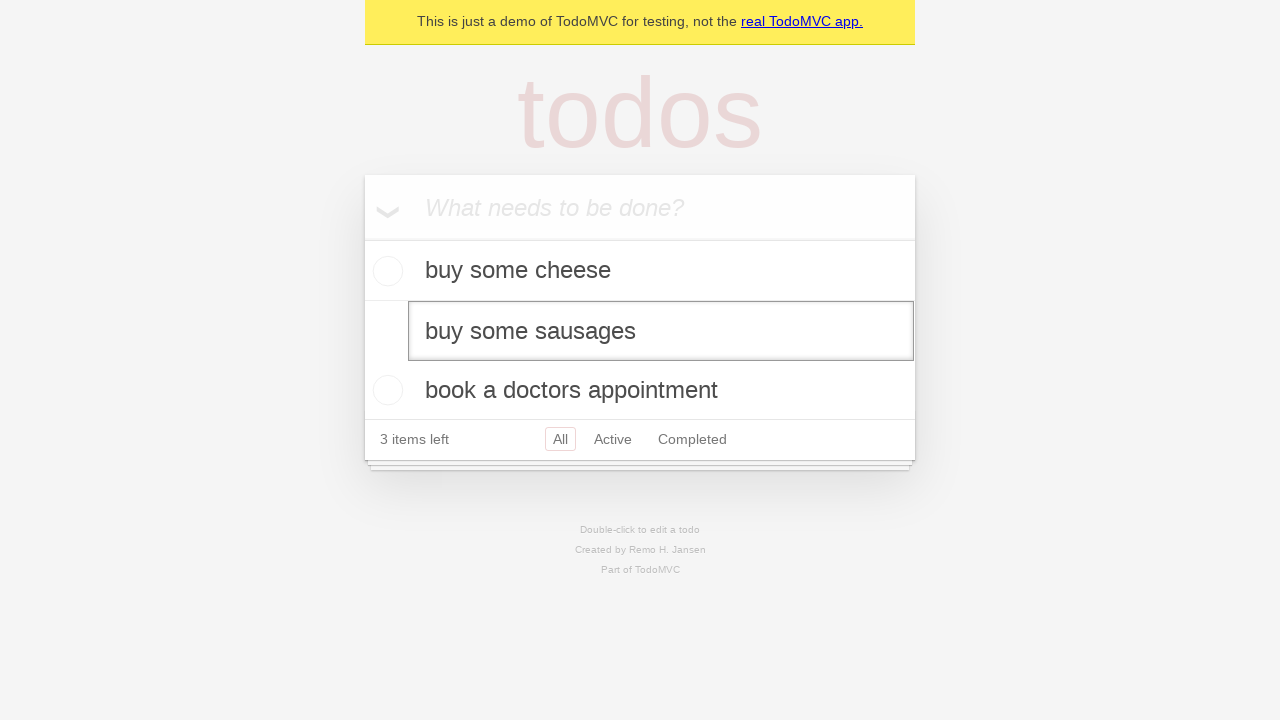

Pressed Escape to cancel editing and restore original text on internal:testid=[data-testid="todo-item"s] >> nth=1 >> internal:role=textbox[nam
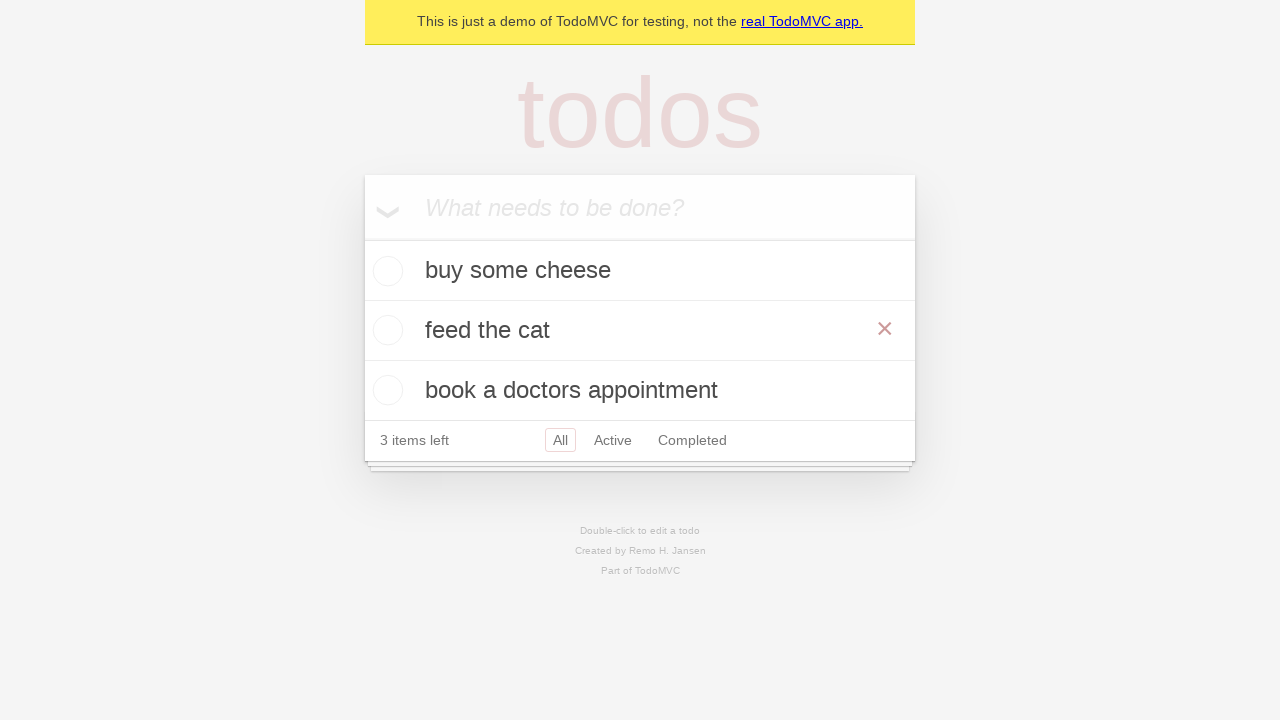

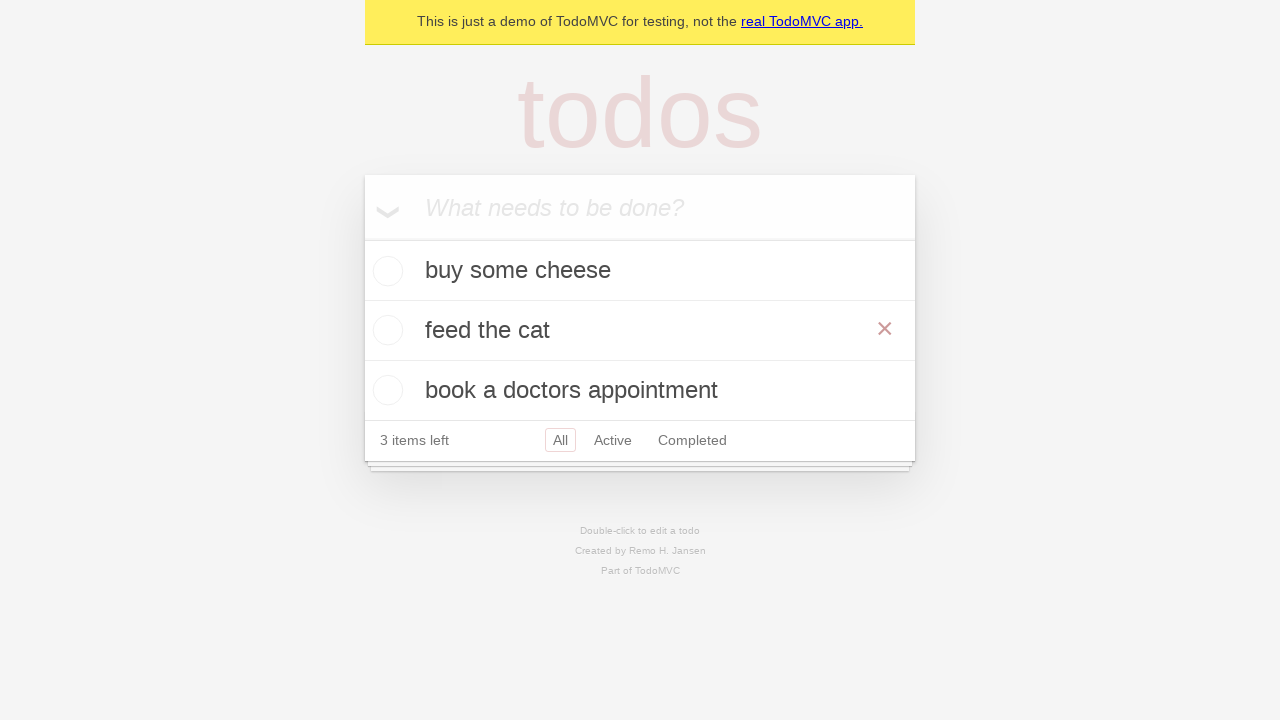